Tests that signup fails with invalid email format (missing @ symbol)

Starting URL: https://selenium-blog.herokuapp.com/signup

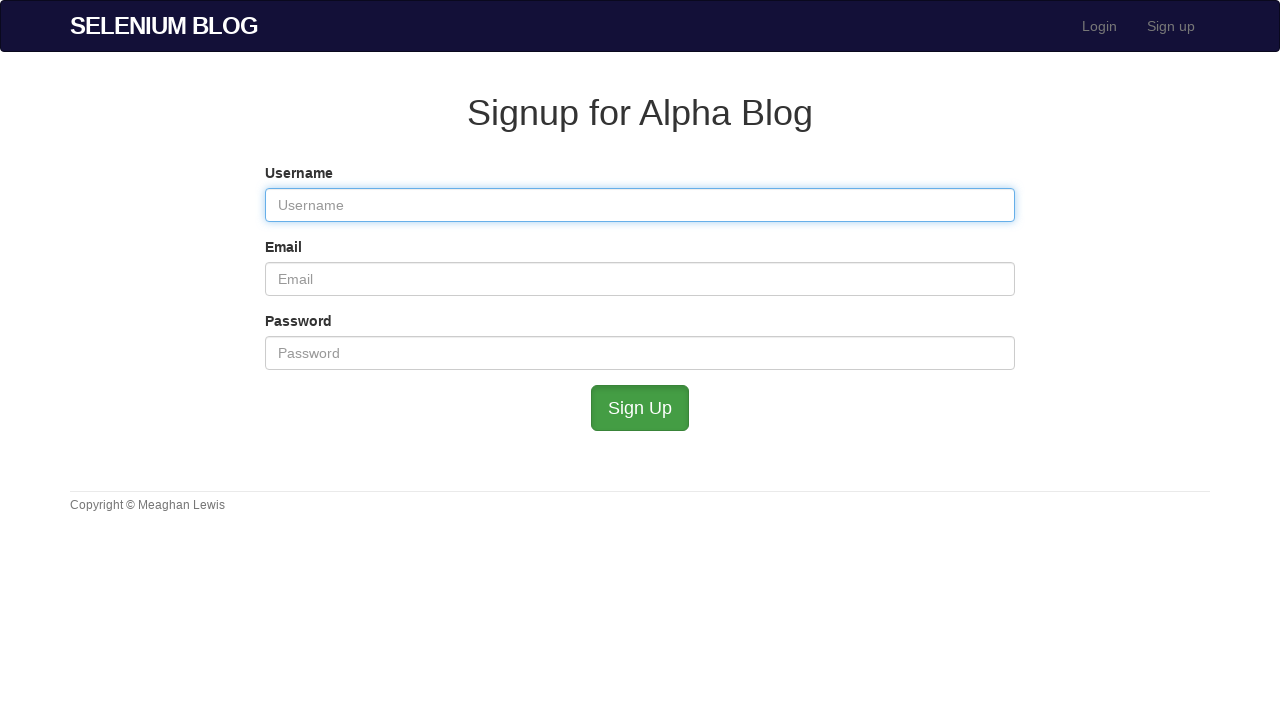

Filled username field with 'TestUser' on #user_username
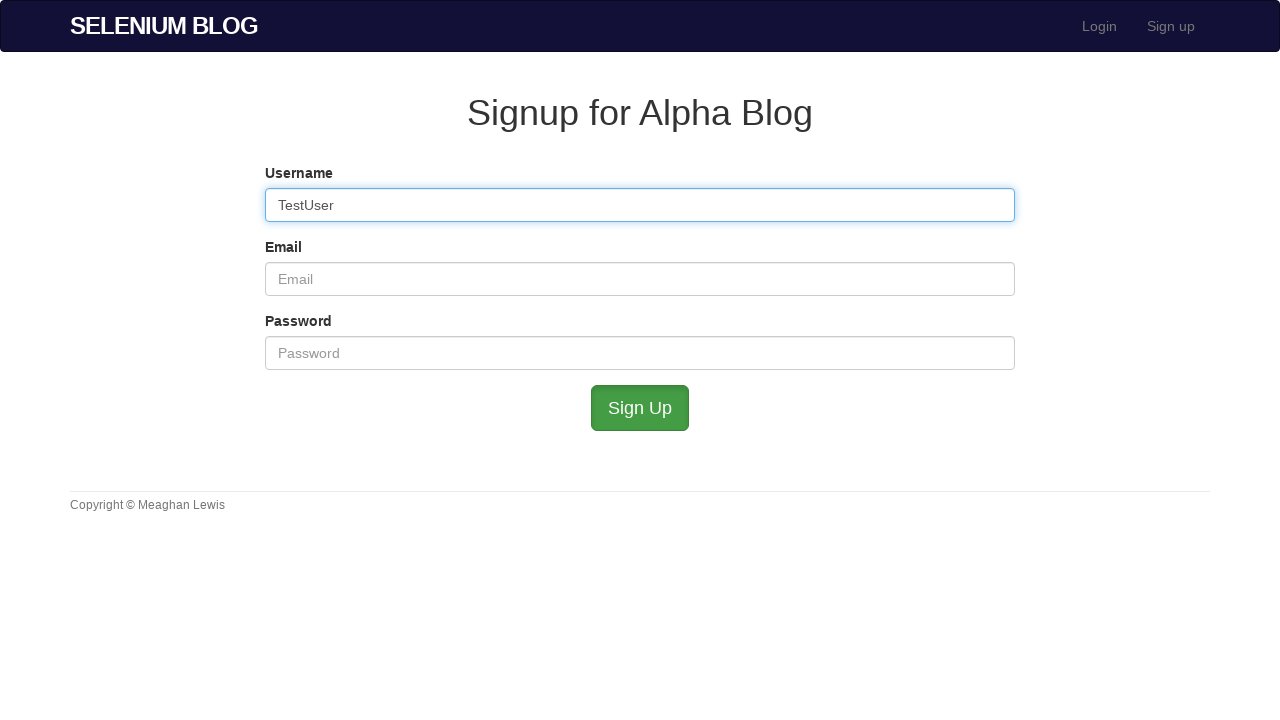

Filled email field with invalid format 'testmailinator.com' (missing @ symbol) on #user_email
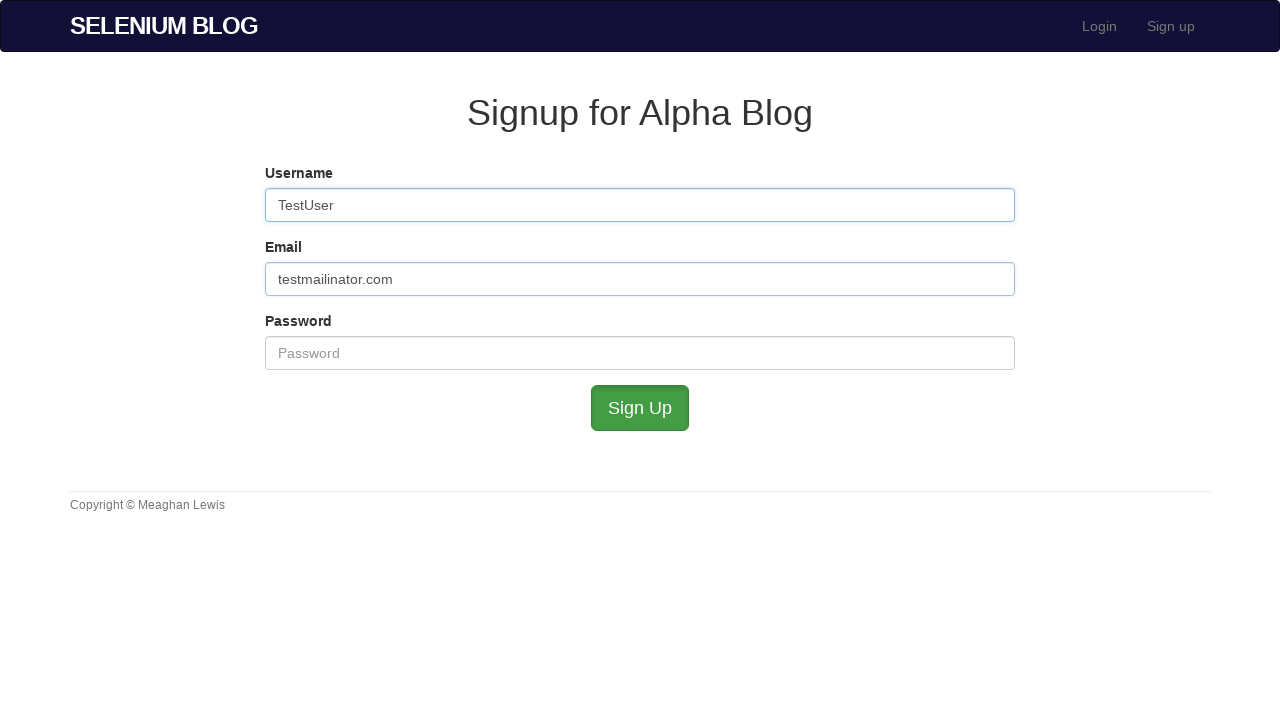

Filled password field with 'password123' on #user_password
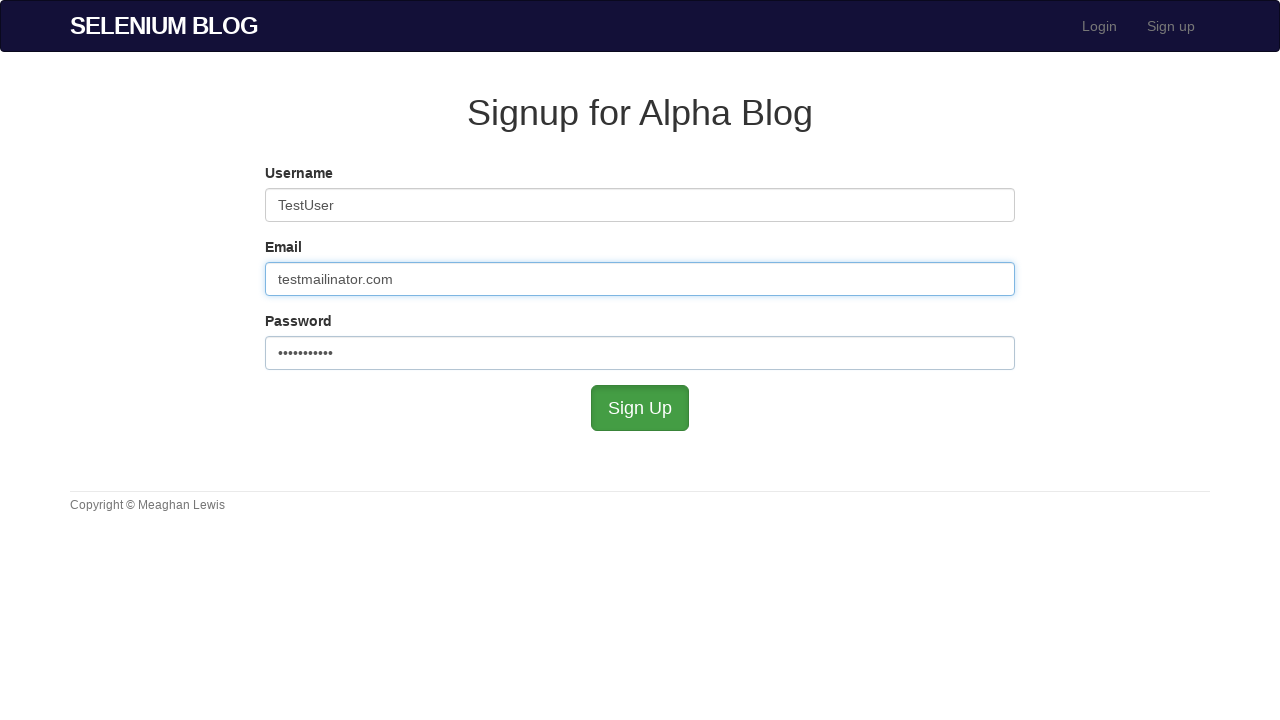

Clicked submit button to attempt signup with invalid email at (640, 408) on #submit
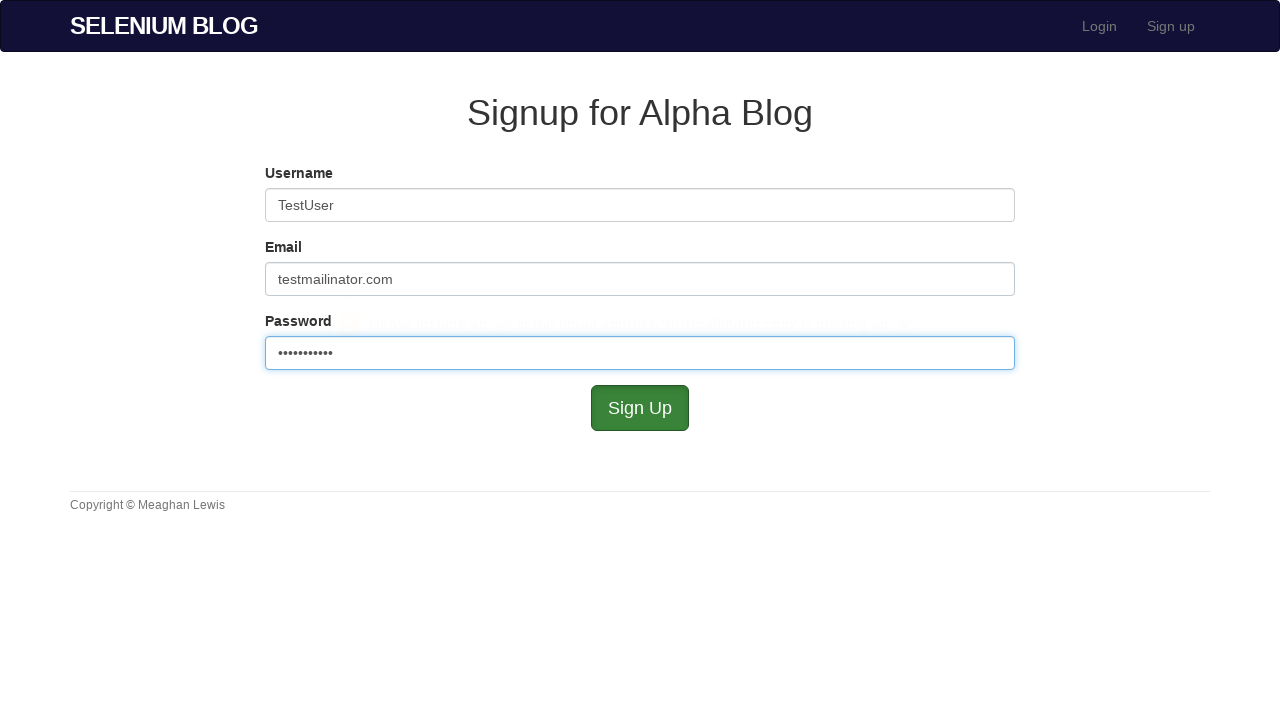

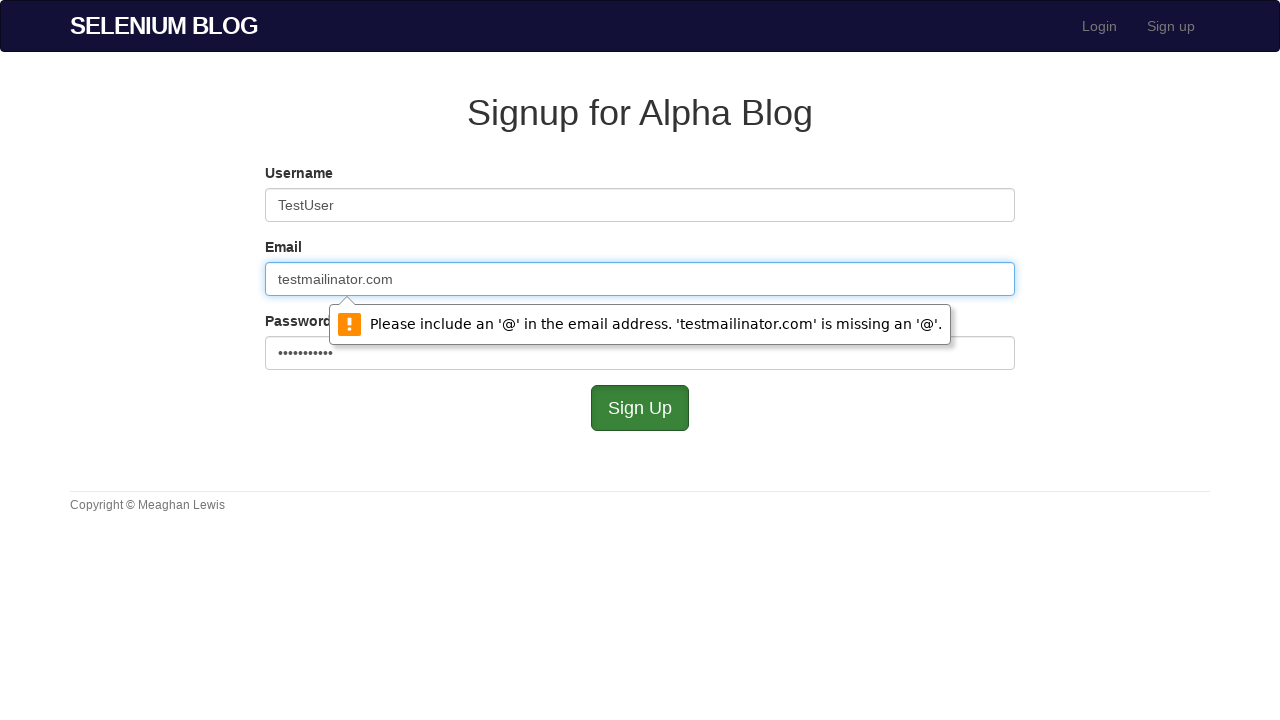